Navigates to the WebdriverIO documentation website and refreshes the page

Starting URL: https://webdriver.io

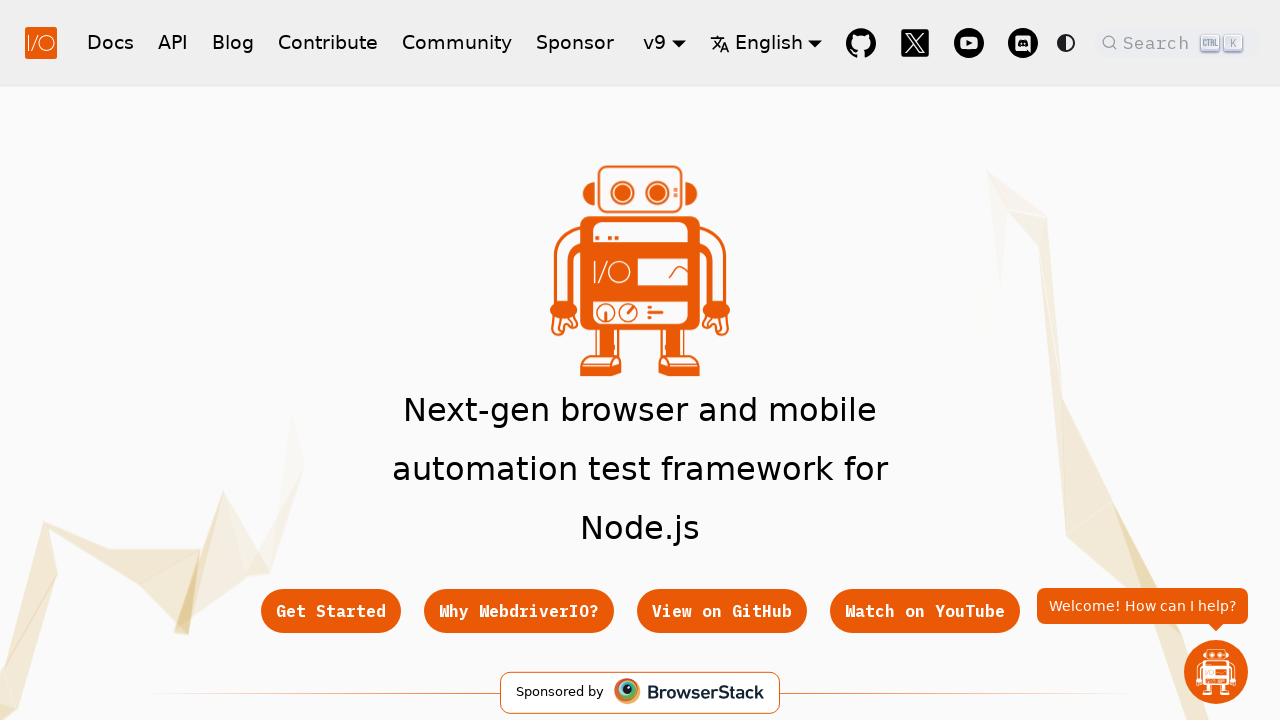

Reloaded the WebdriverIO documentation page
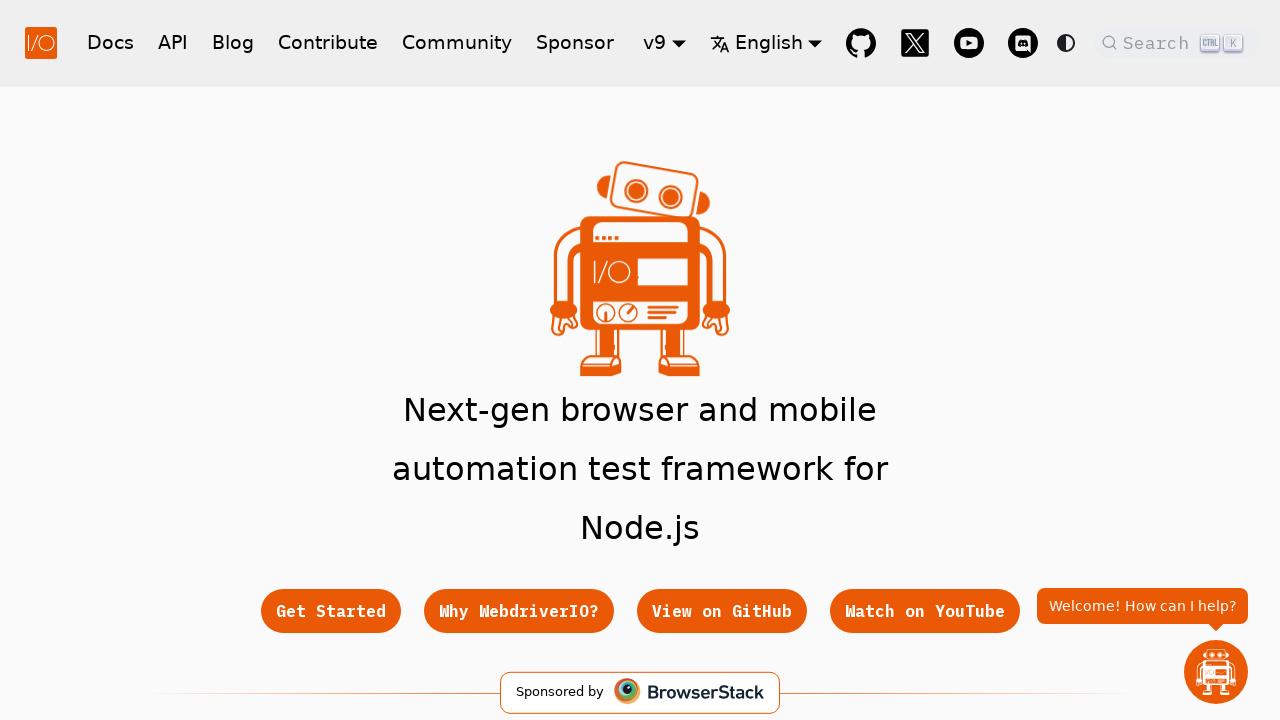

Page fully loaded with networkidle state
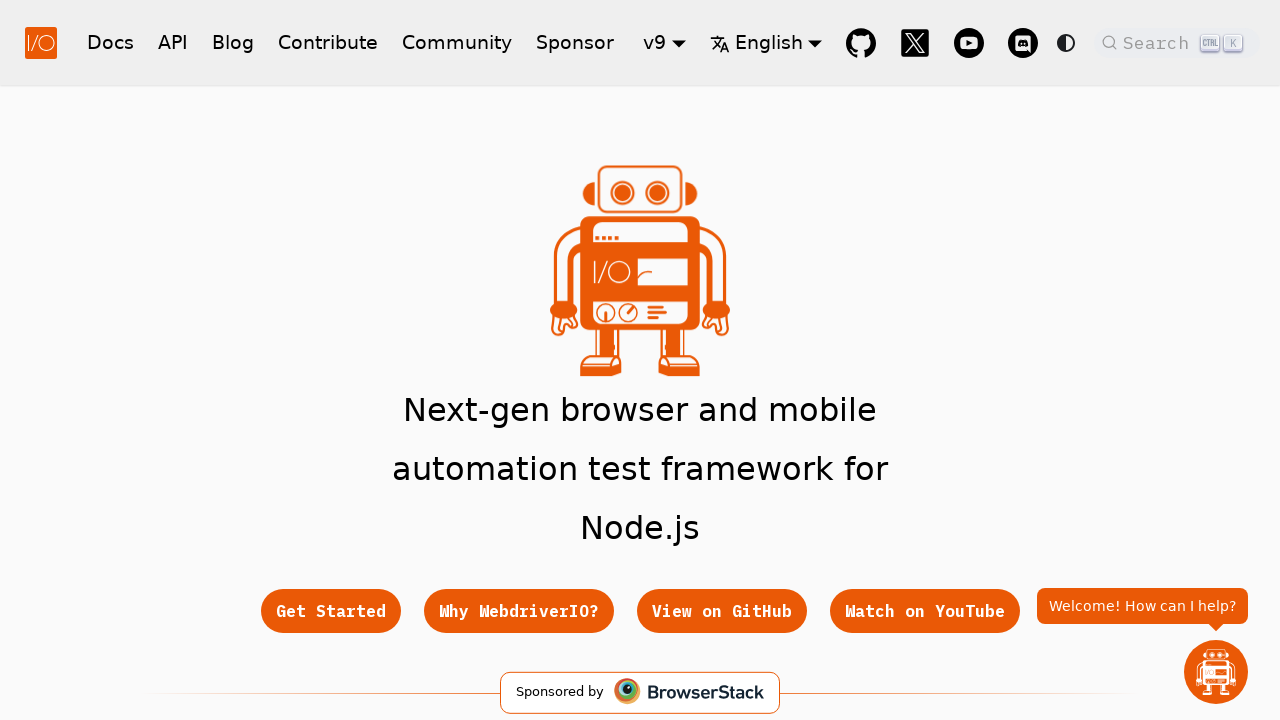

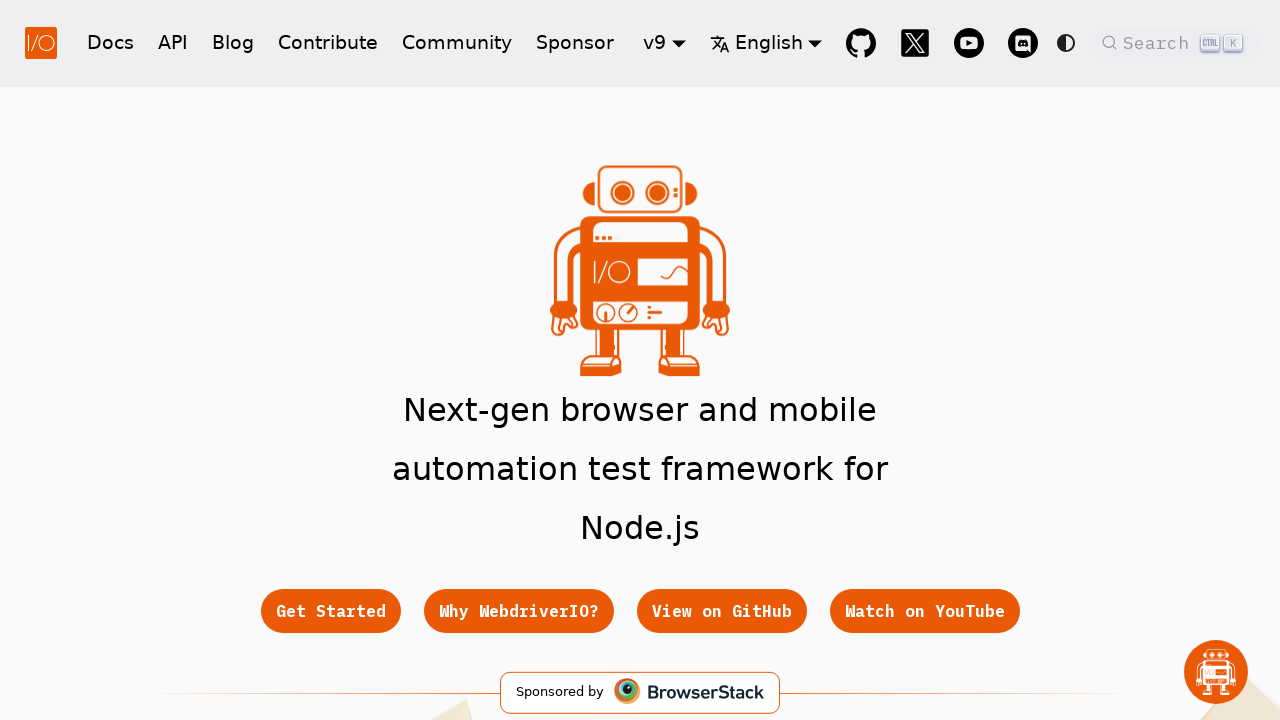